Tests that the currently active filter link is highlighted

Starting URL: https://demo.playwright.dev/todomvc

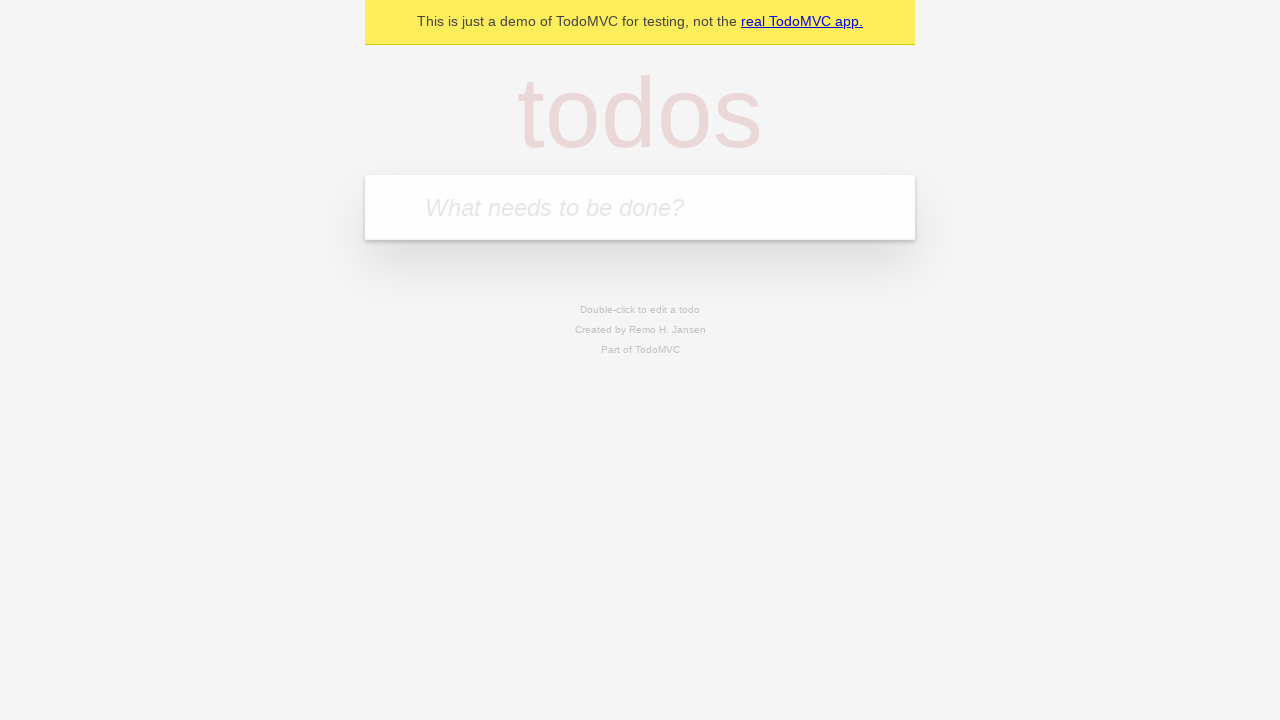

Filled todo input with 'buy some cheese' on internal:attr=[placeholder="What needs to be done?"i]
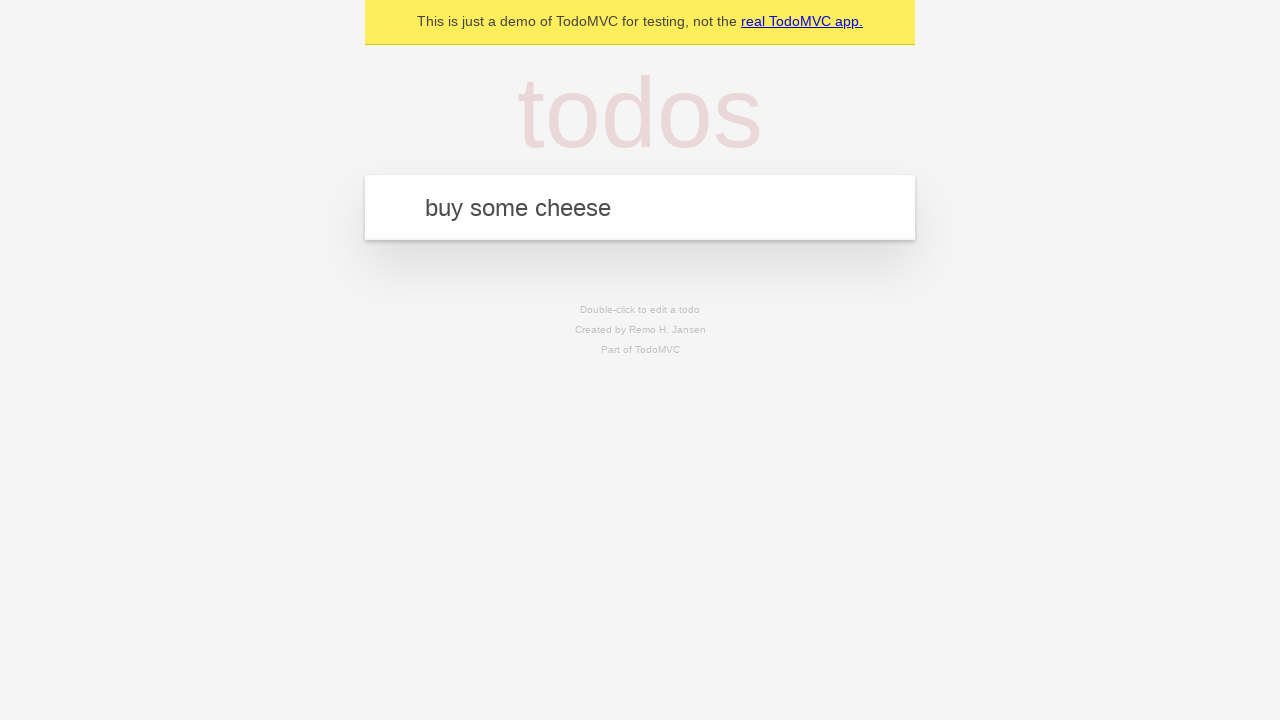

Pressed Enter to create first todo on internal:attr=[placeholder="What needs to be done?"i]
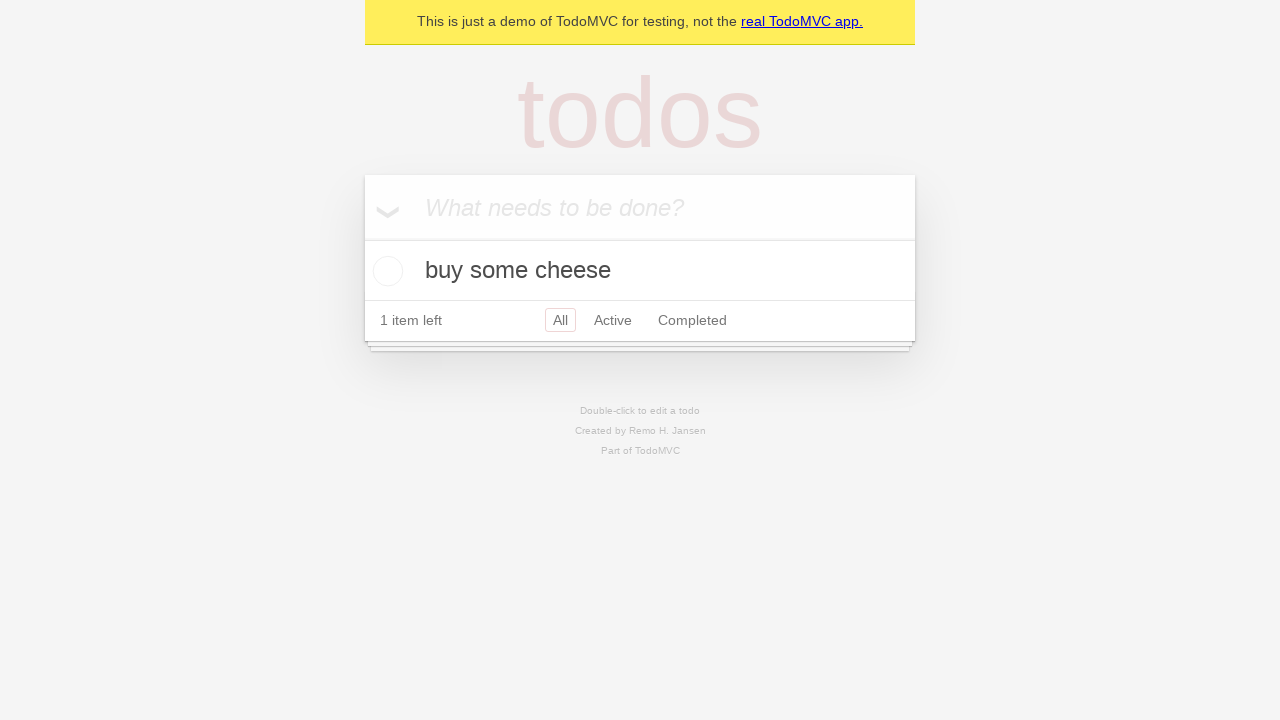

Filled todo input with 'feed the cat' on internal:attr=[placeholder="What needs to be done?"i]
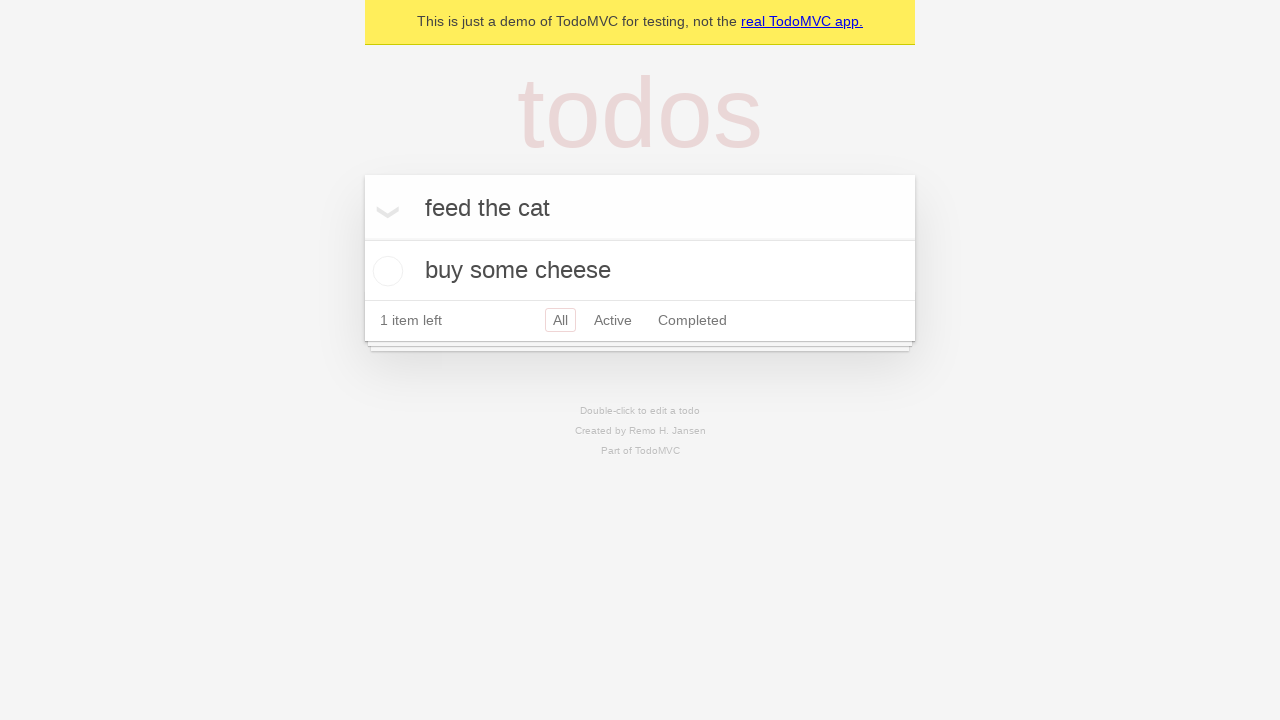

Pressed Enter to create second todo on internal:attr=[placeholder="What needs to be done?"i]
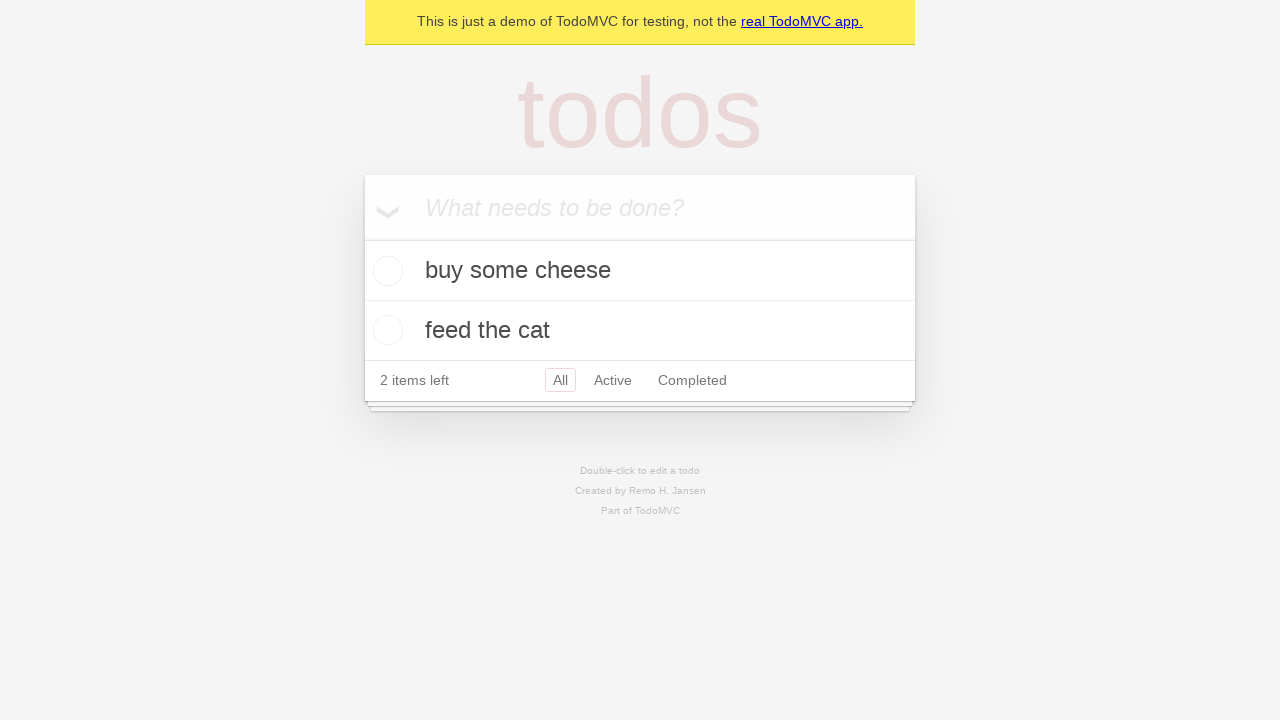

Filled todo input with 'book a doctors appointment' on internal:attr=[placeholder="What needs to be done?"i]
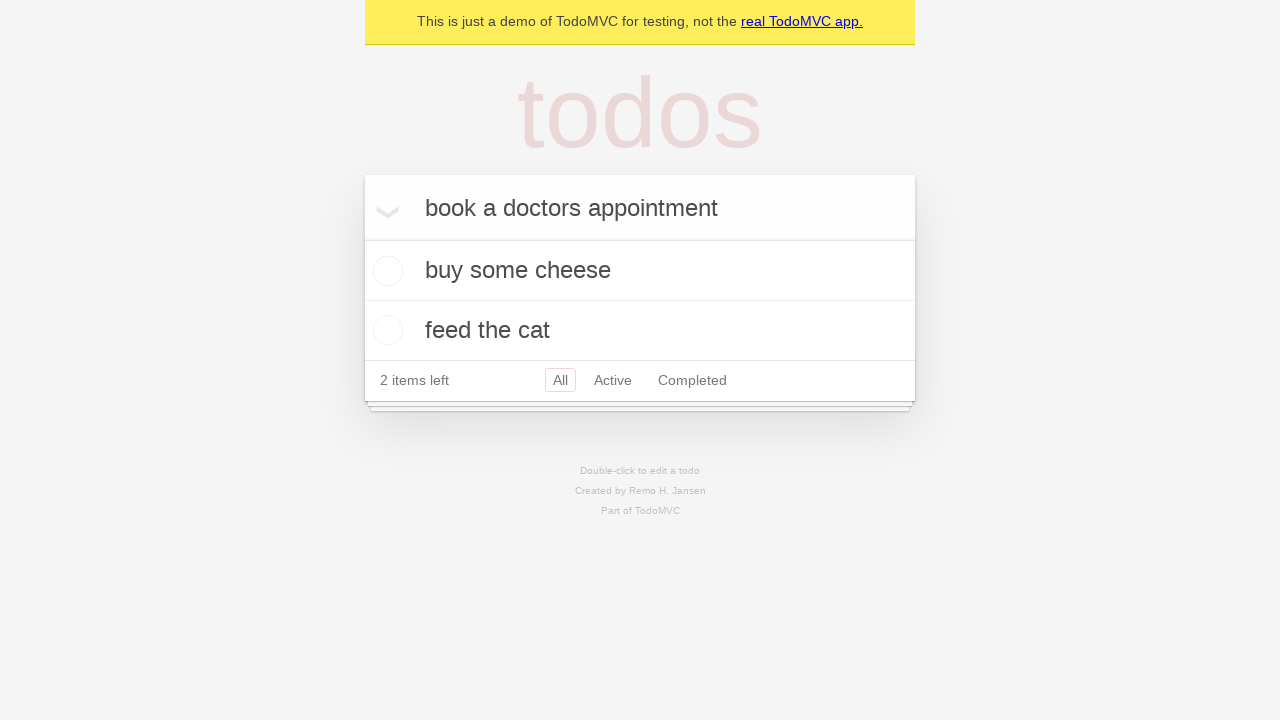

Pressed Enter to create third todo on internal:attr=[placeholder="What needs to be done?"i]
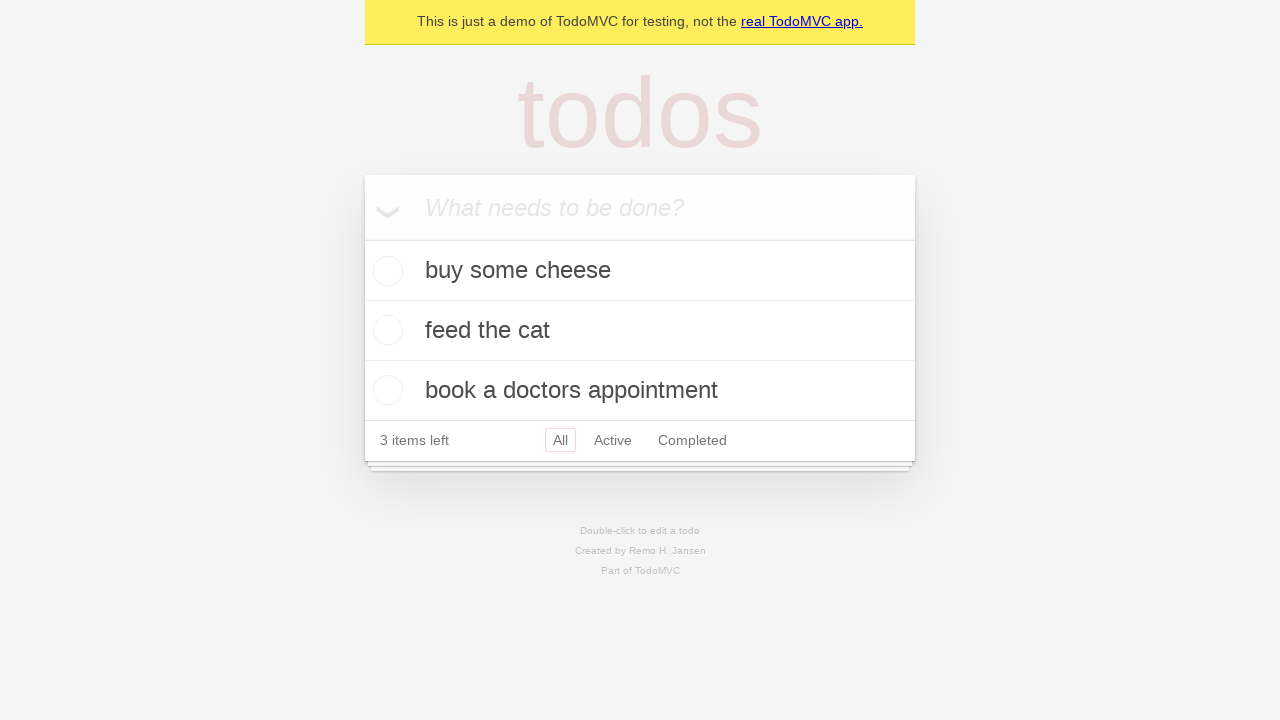

Clicked Active filter link at (613, 440) on internal:role=link[name="Active"i]
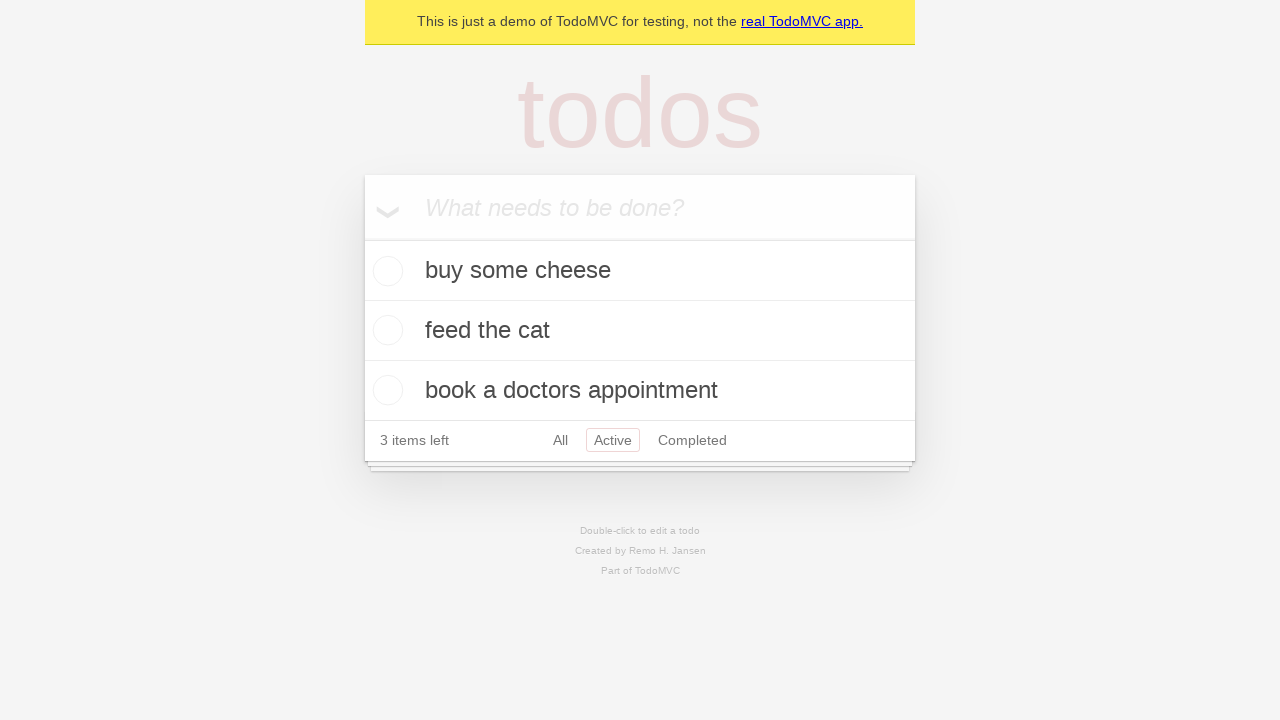

Clicked Completed filter link - currently applied filter should be highlighted at (692, 440) on internal:role=link[name="Completed"i]
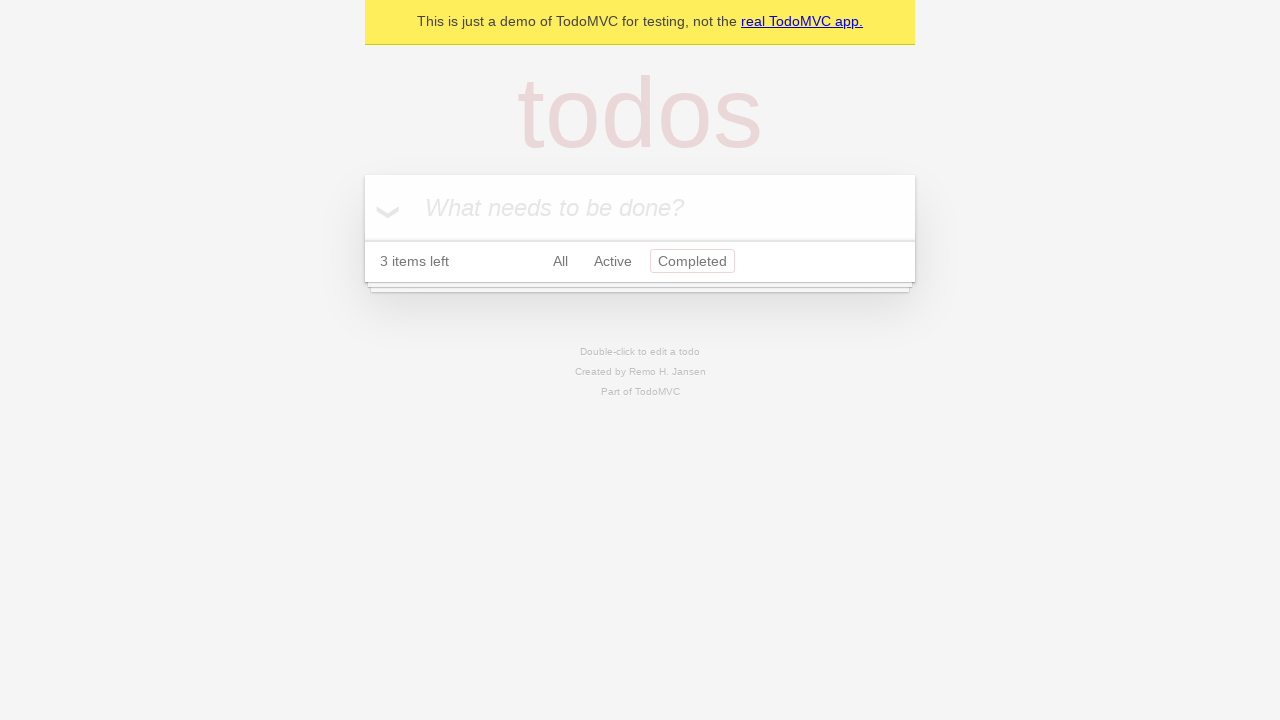

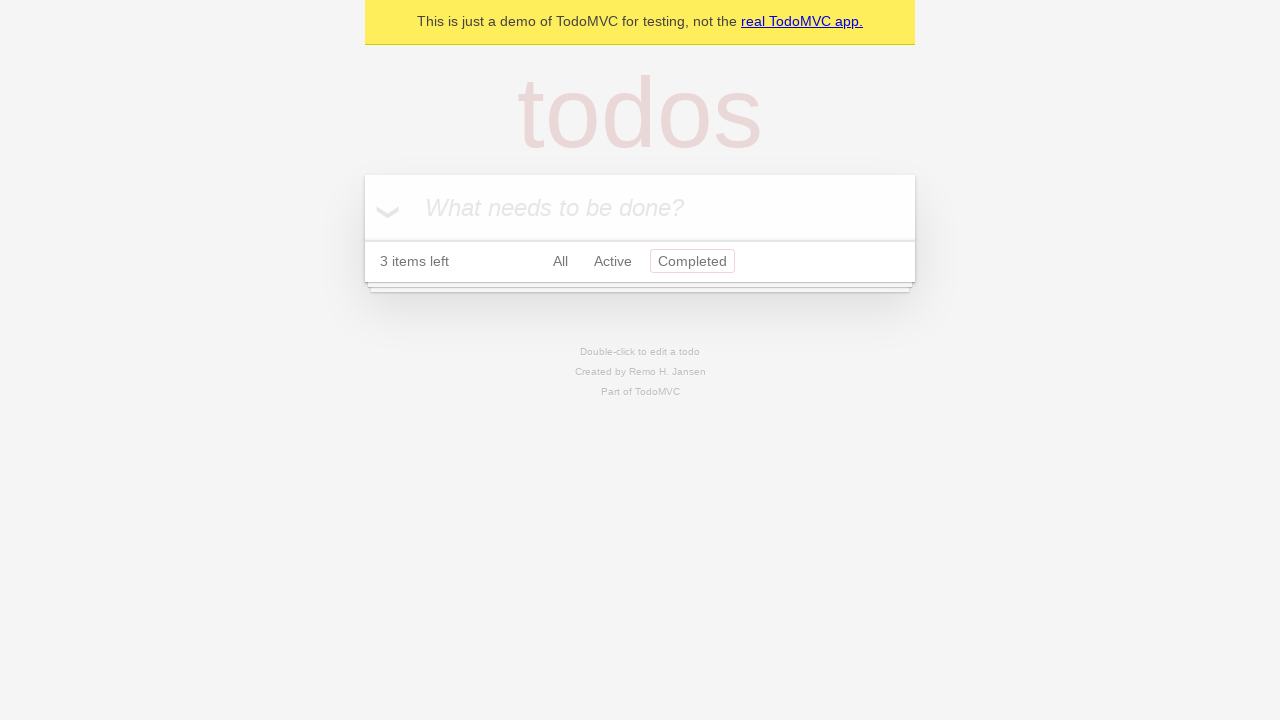